Tests a form submission by filling in first name and last name fields, then clicking a submit button

Starting URL: https://trytestingthis.netlify.app/index.html

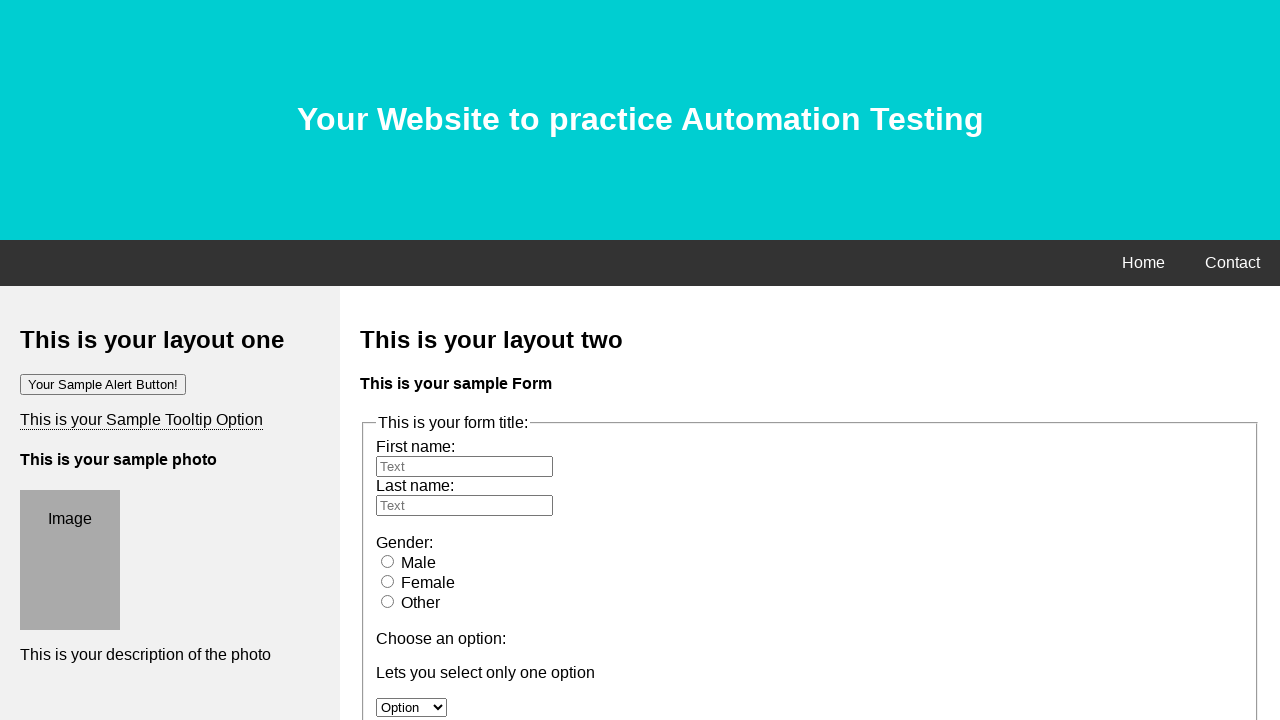

Filled first name field with 'Vico' on #fname
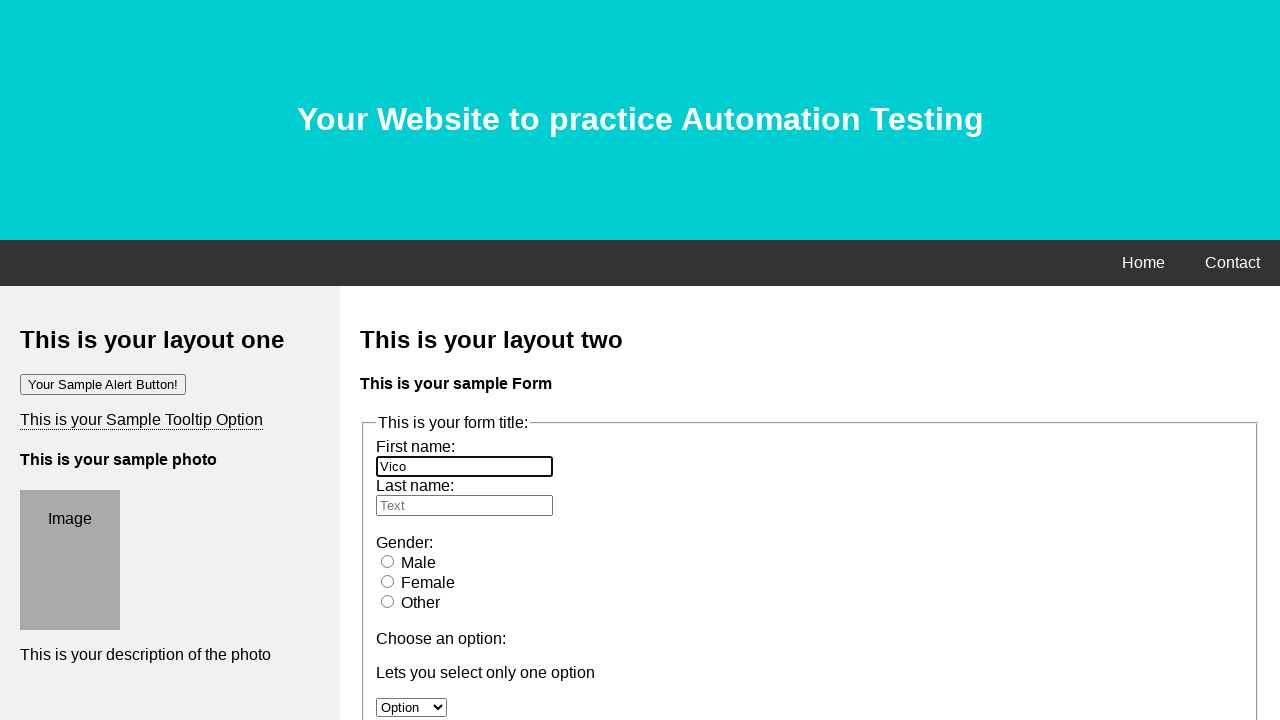

Filled last name field with 'hadi' on #lname
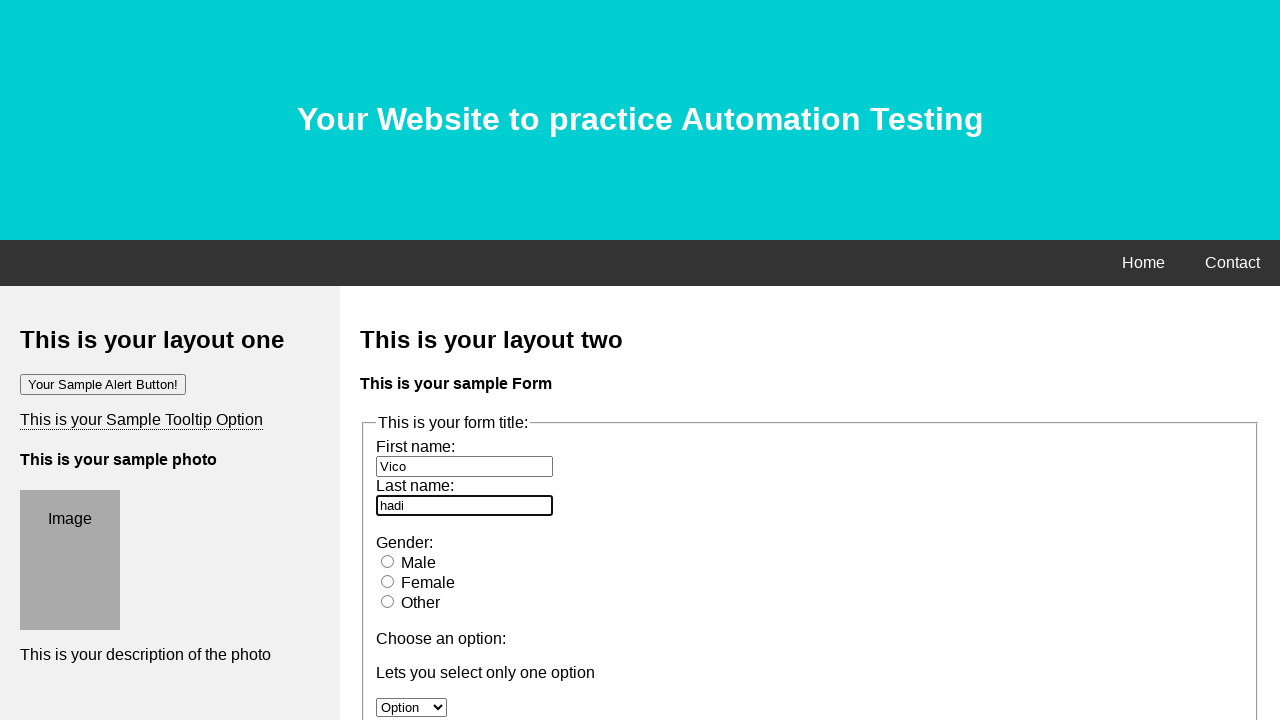

Clicked the submit button to submit the form at (404, 361) on button.btn.btn-success
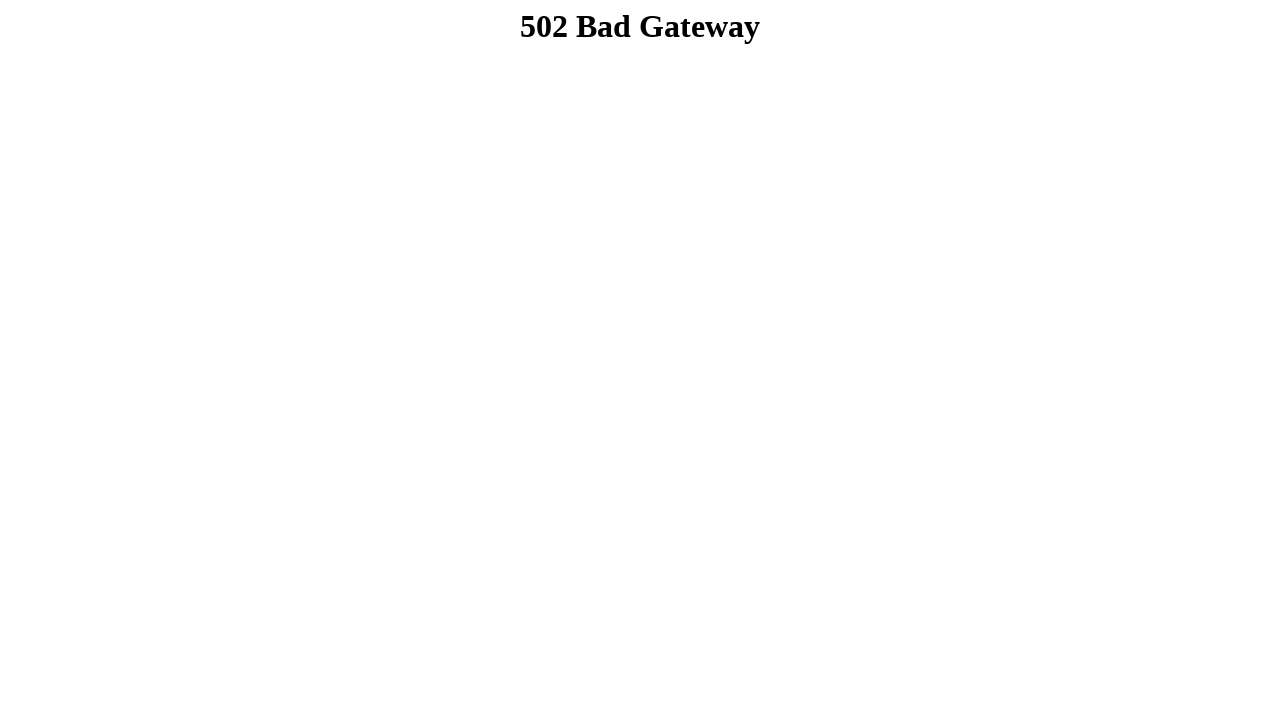

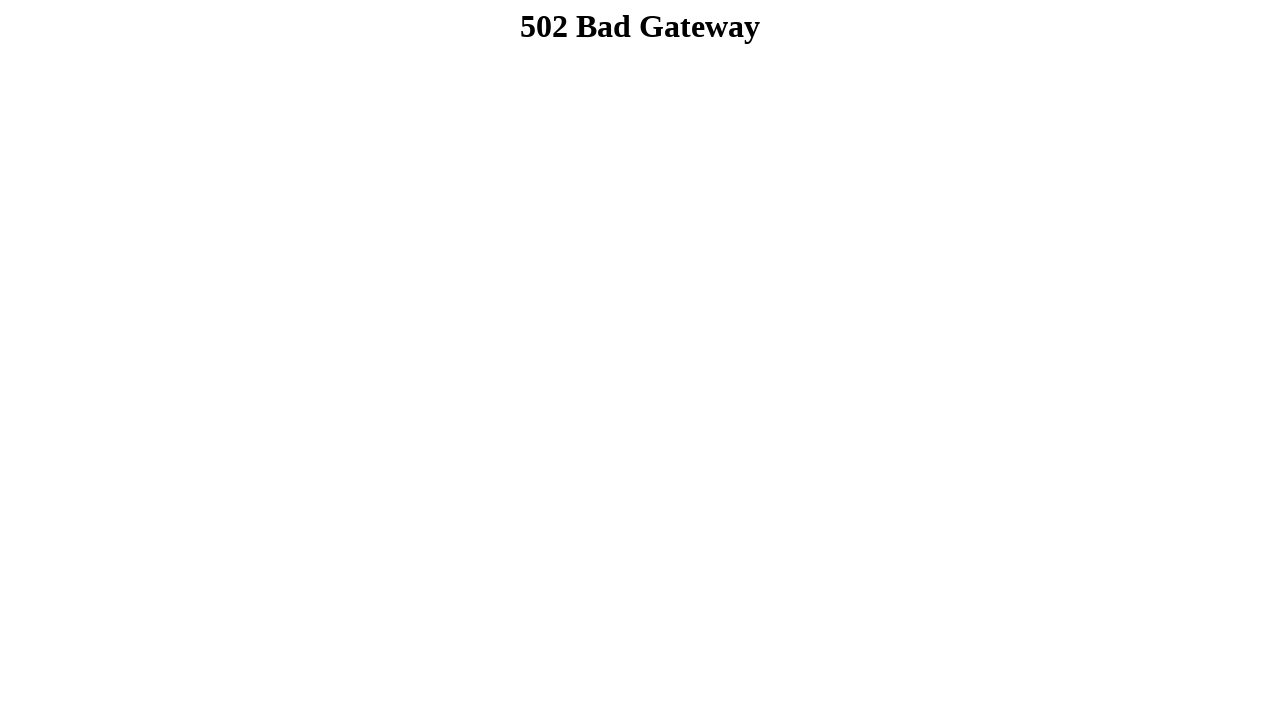